Navigates to the Selenium WebDriver locators documentation page and clicks on a link containing the text "Getting" (partial link text match).

Starting URL: https://www.selenium.dev/documentation/webdriver/elements/locators/

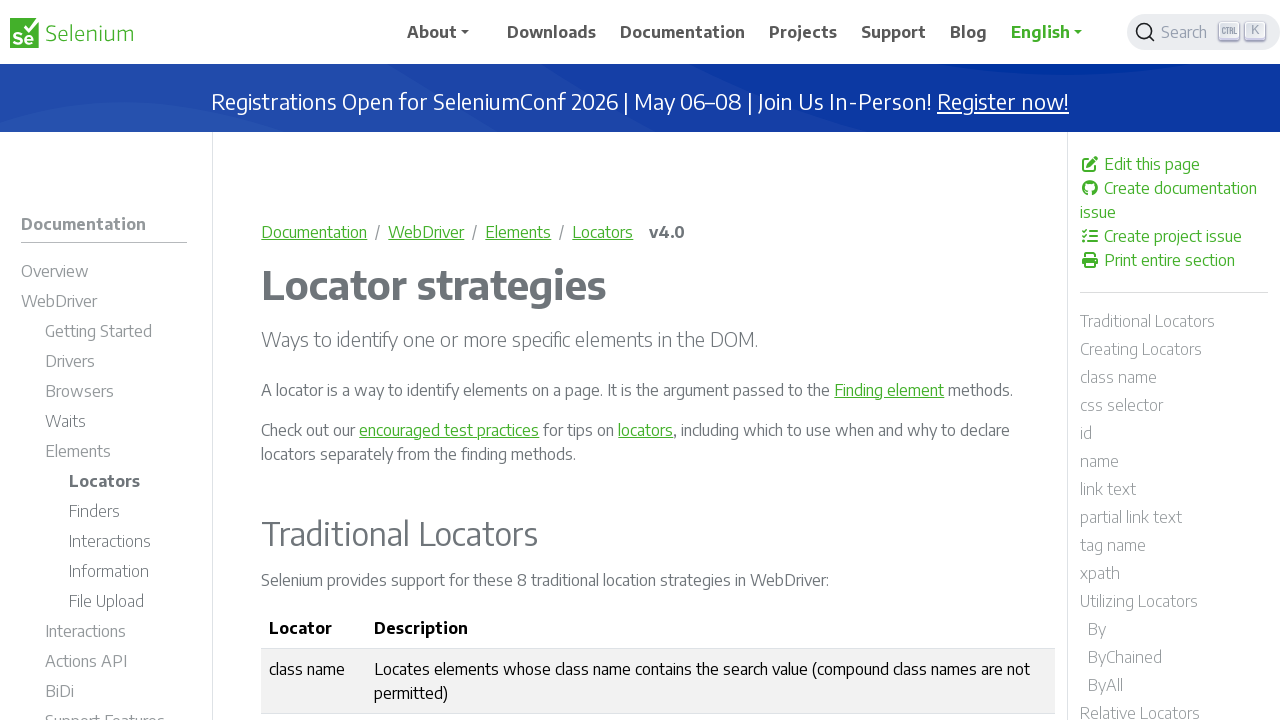

Navigated to Selenium WebDriver locators documentation page
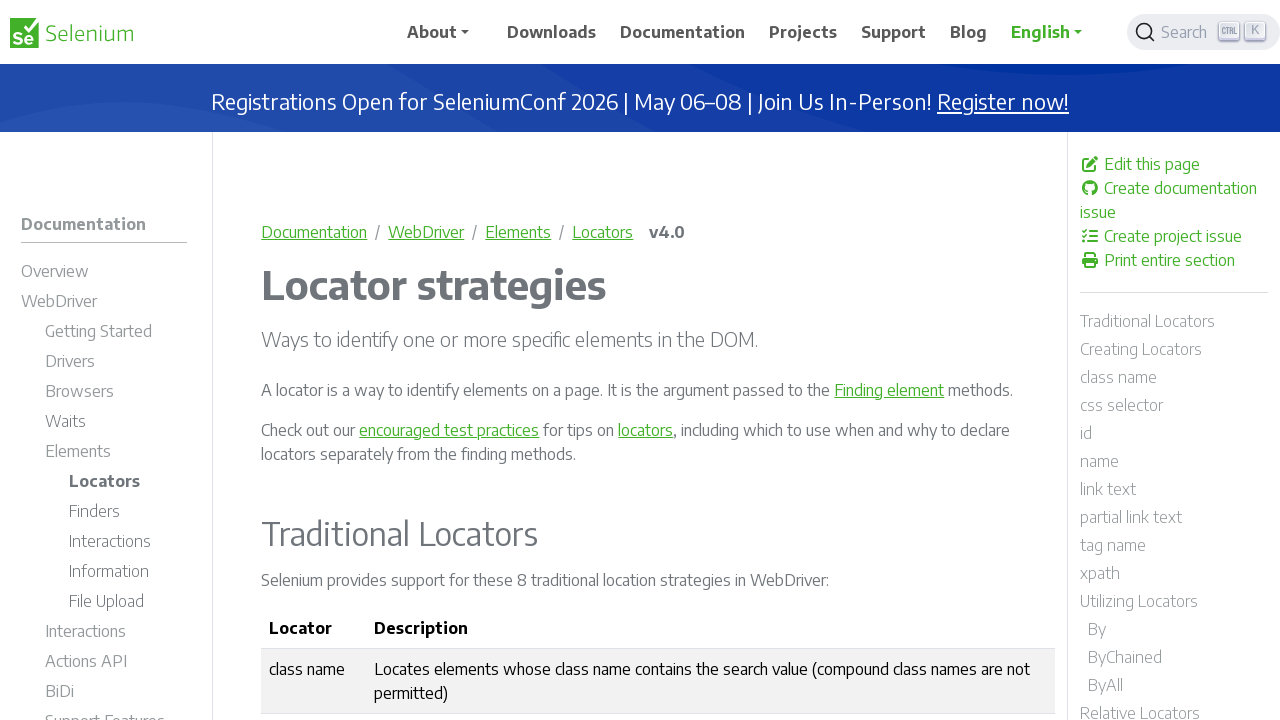

Clicked link containing 'Getting' text using partial link text match at (116, 334) on a:has-text('Getting')
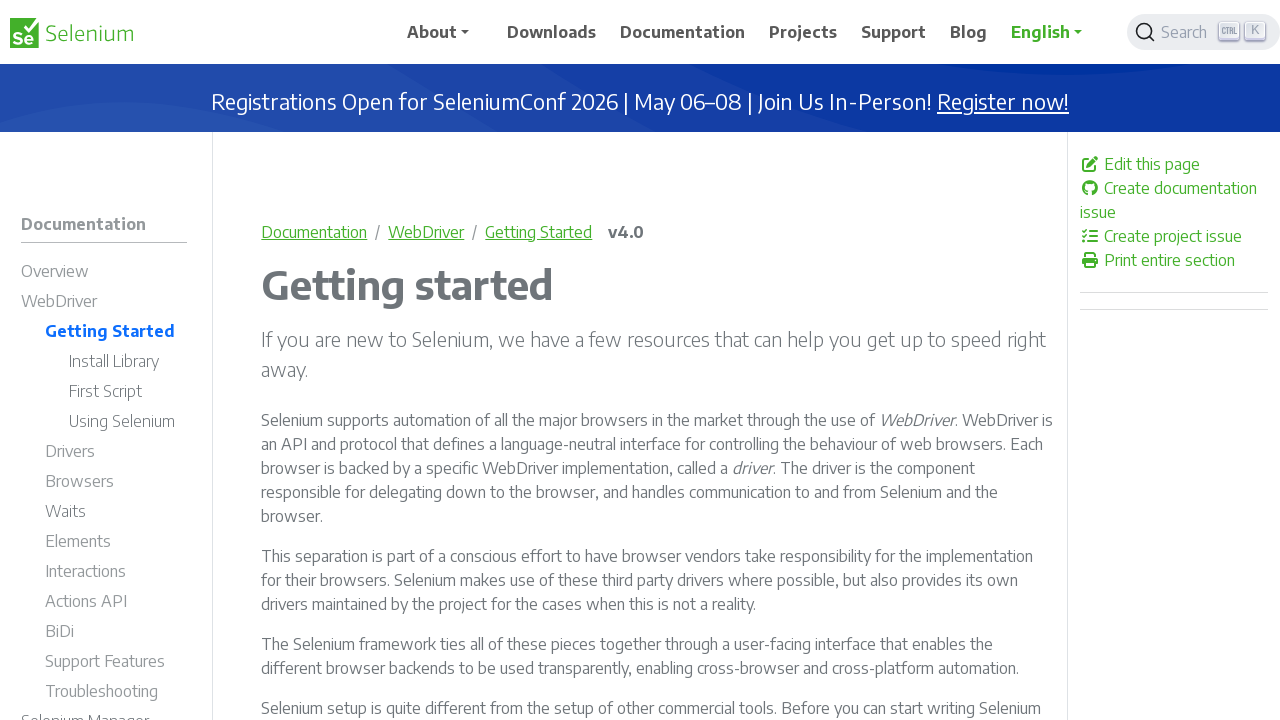

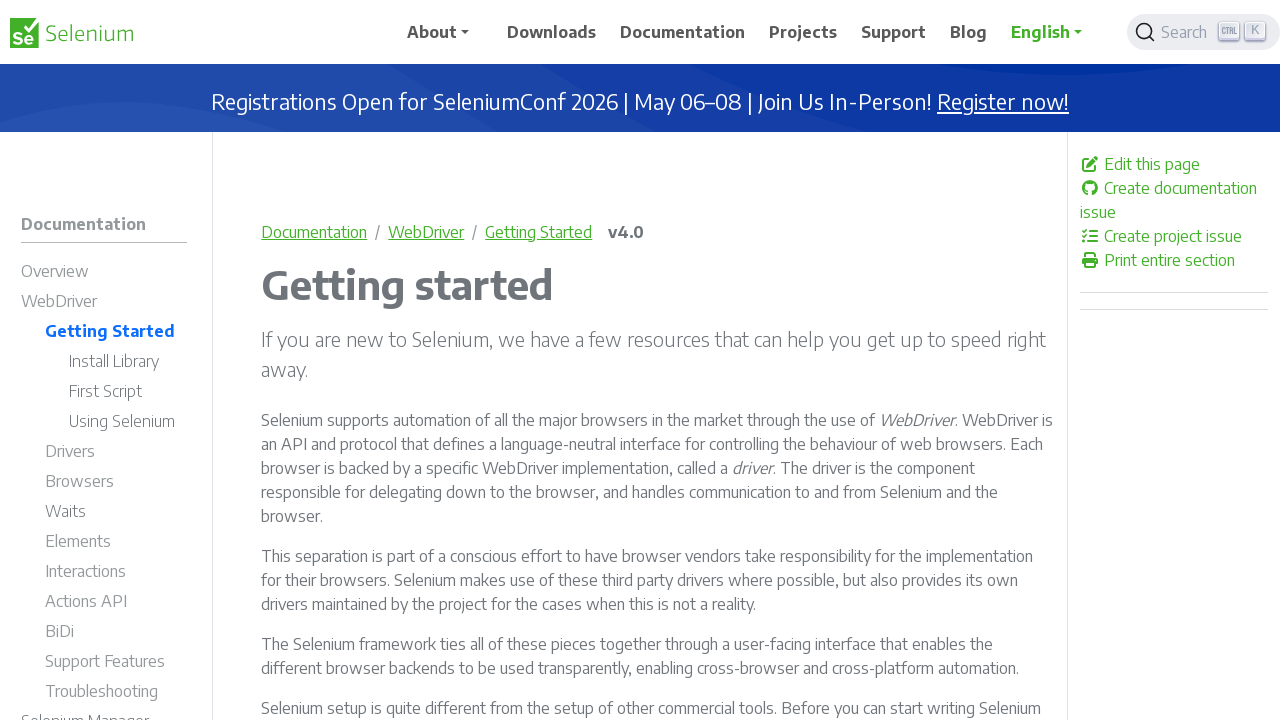